Tests that the Clear Completed button displays correct text

Starting URL: https://demo.playwright.dev/todomvc

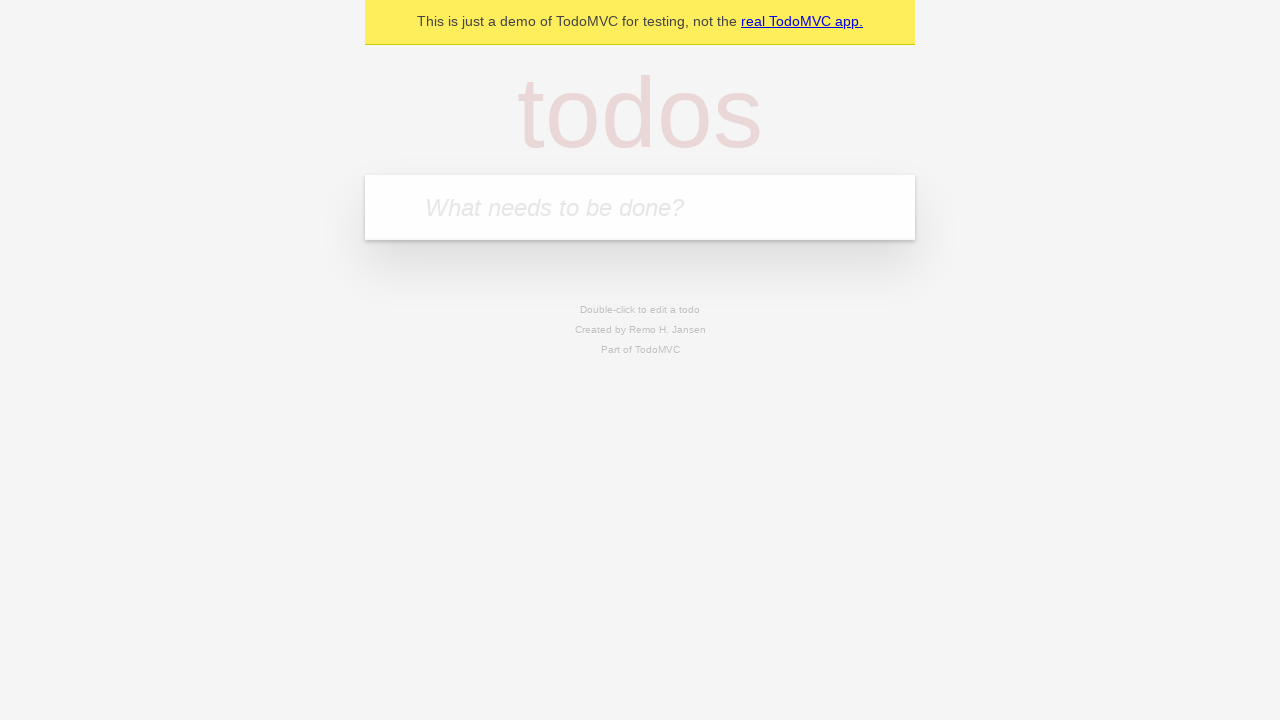

Filled todo input with 'buy some cheese' on internal:attr=[placeholder="What needs to be done?"i]
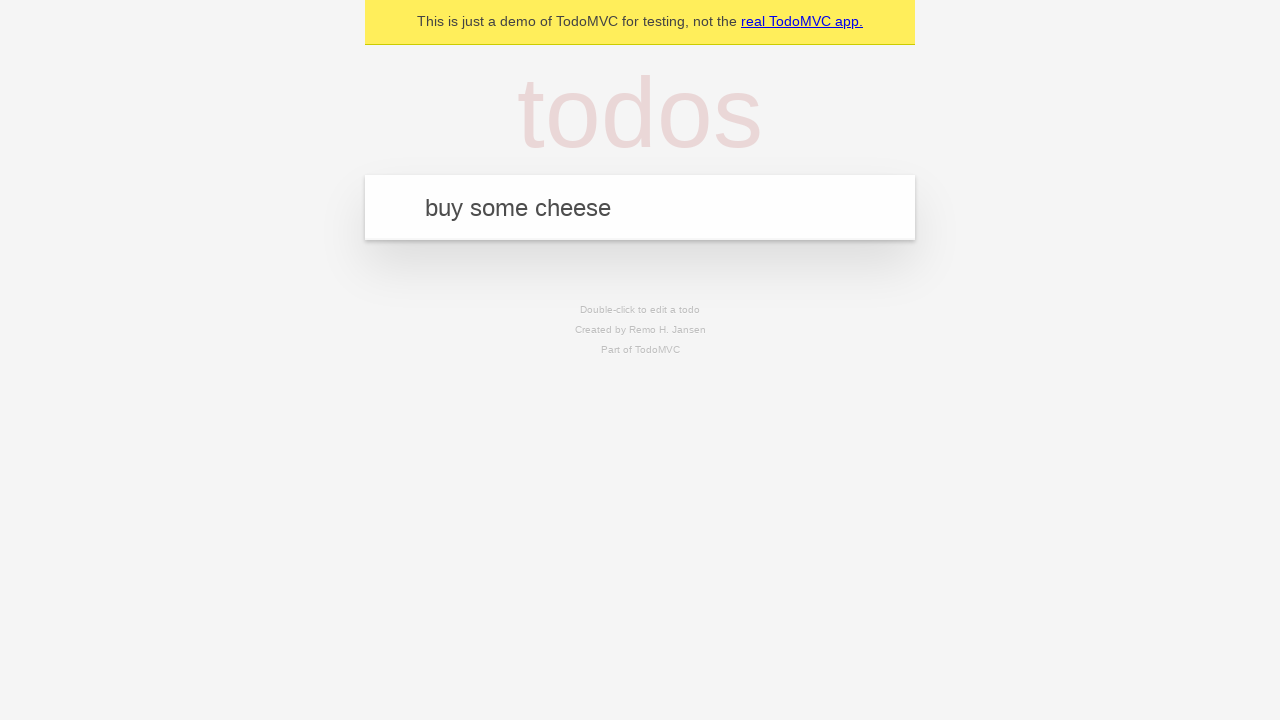

Pressed Enter to add first todo on internal:attr=[placeholder="What needs to be done?"i]
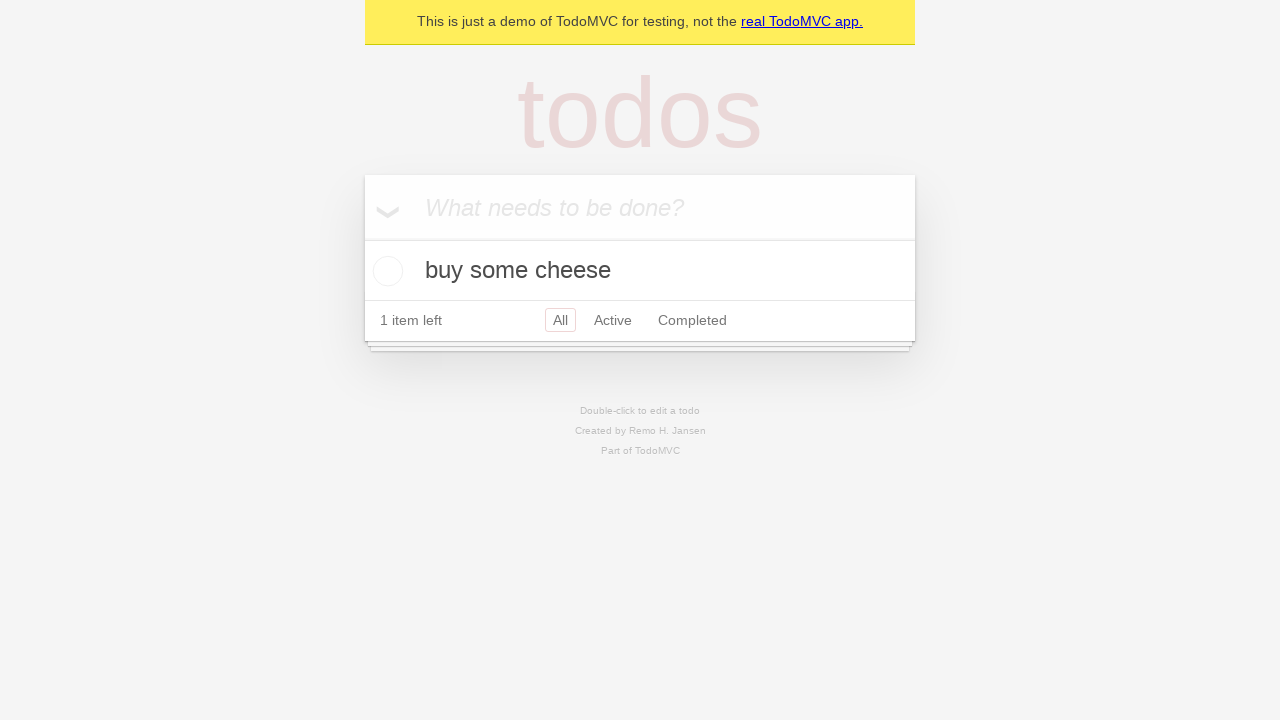

Filled todo input with 'feed the cat' on internal:attr=[placeholder="What needs to be done?"i]
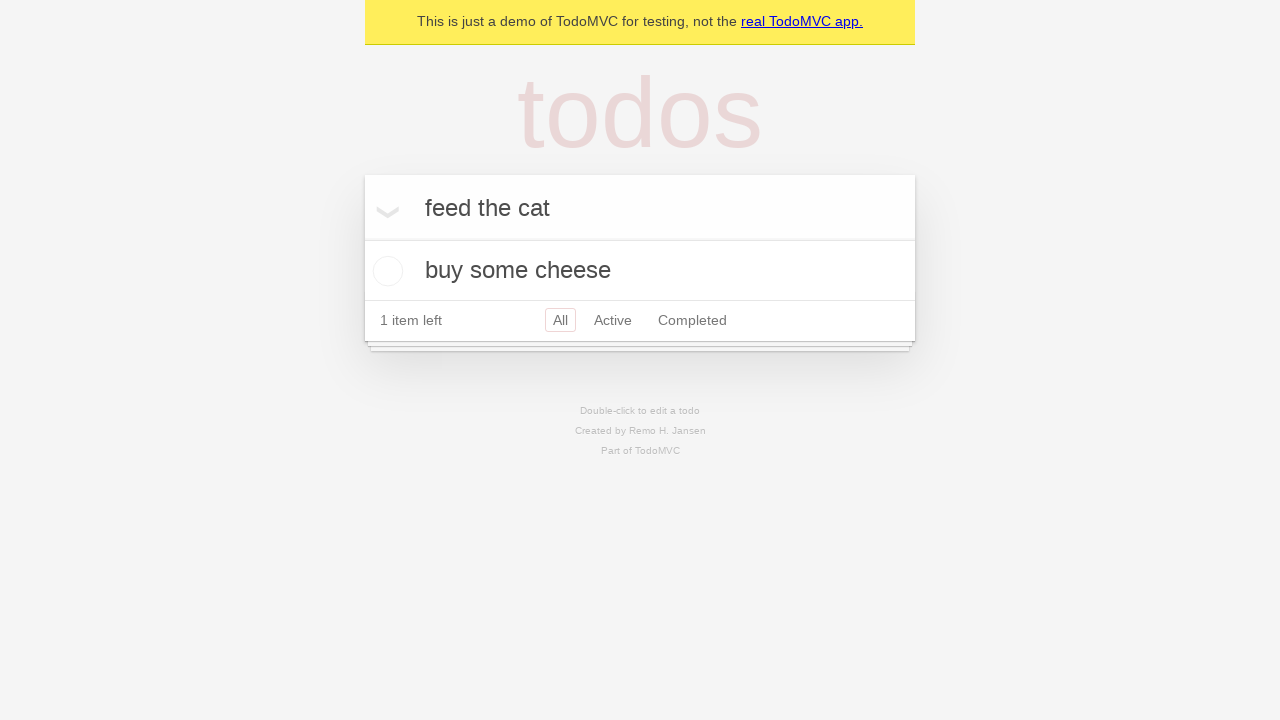

Pressed Enter to add second todo on internal:attr=[placeholder="What needs to be done?"i]
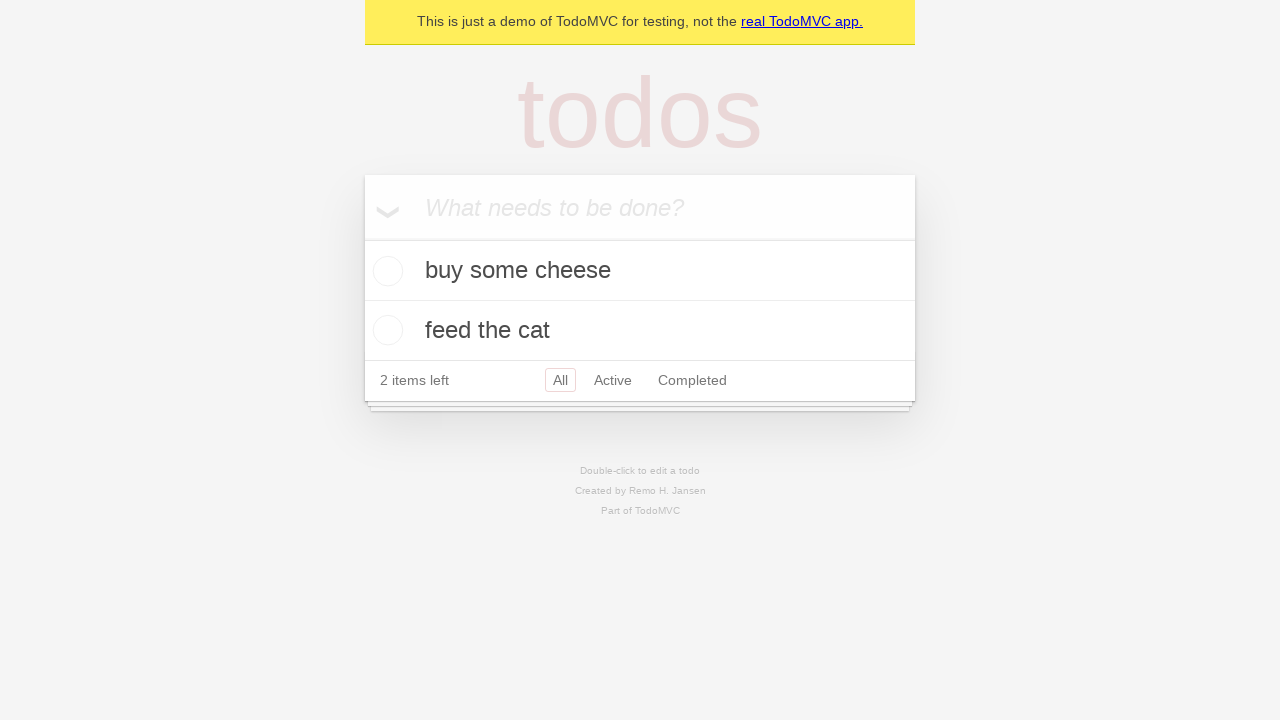

Filled todo input with 'book a doctors appointment' on internal:attr=[placeholder="What needs to be done?"i]
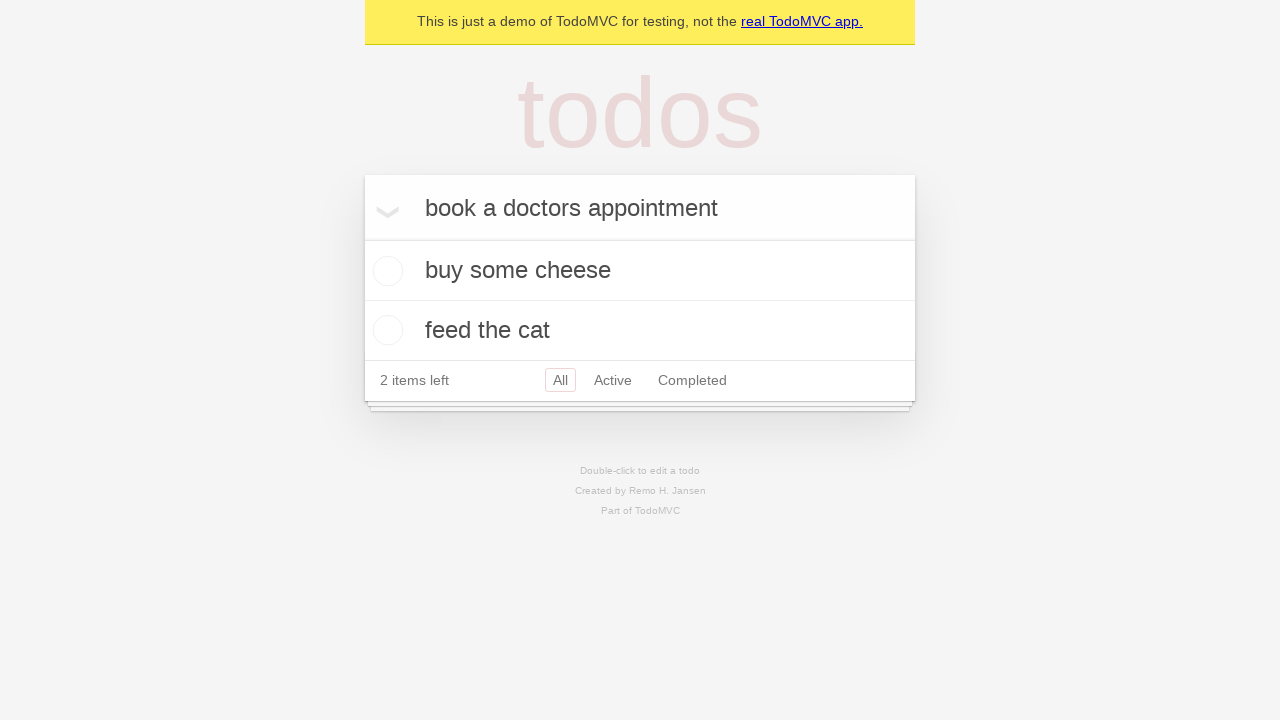

Pressed Enter to add third todo on internal:attr=[placeholder="What needs to be done?"i]
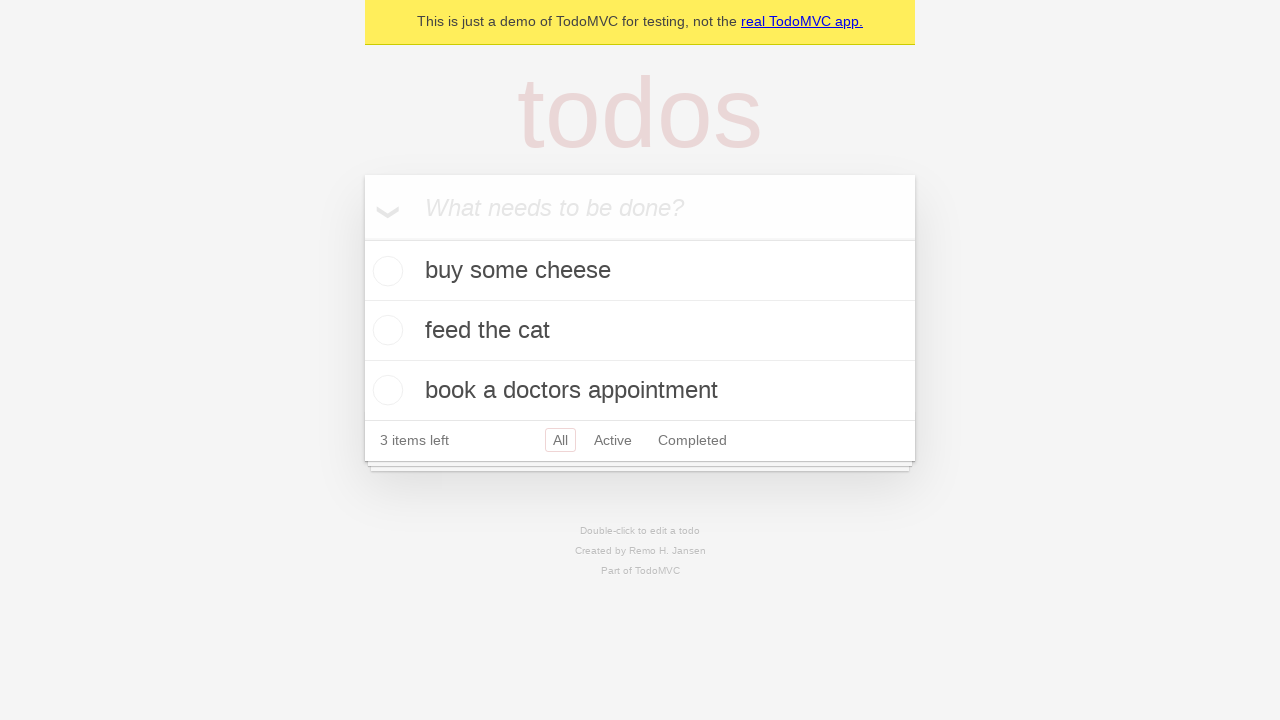

Checked first todo item to mark it as completed at (385, 271) on .todo-list li .toggle >> nth=0
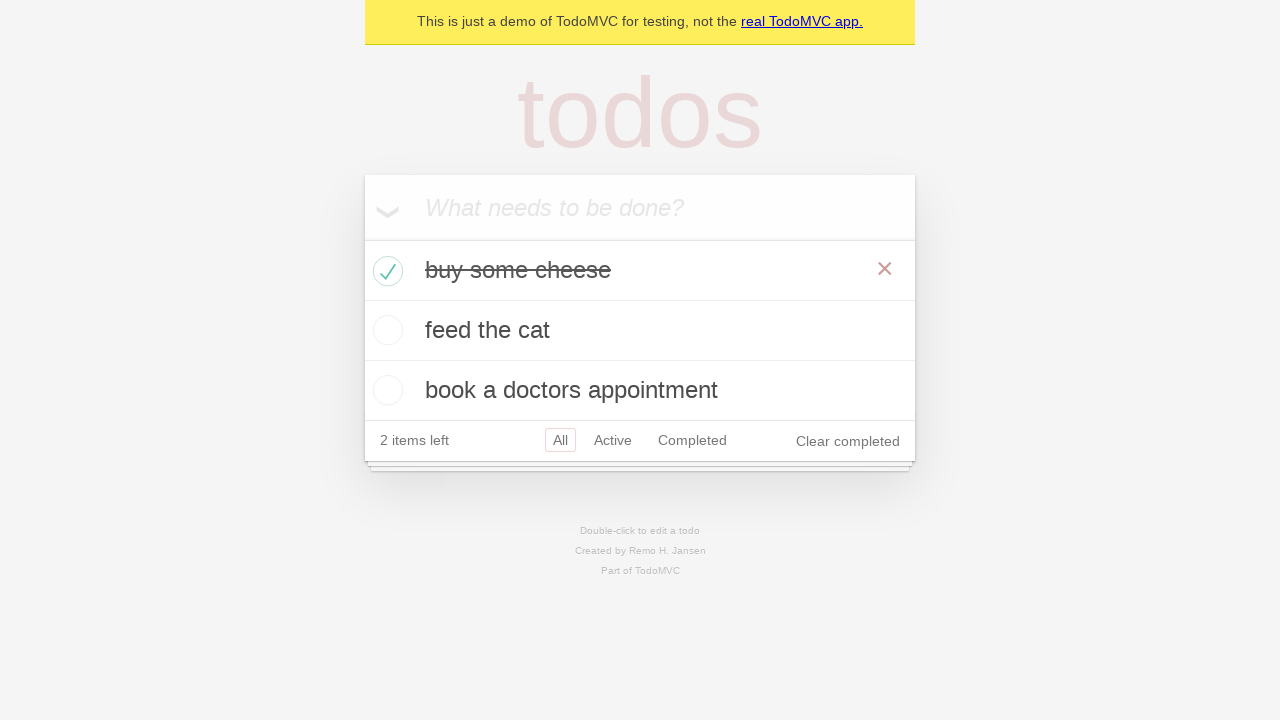

Clear completed button appeared after marking todo as completed
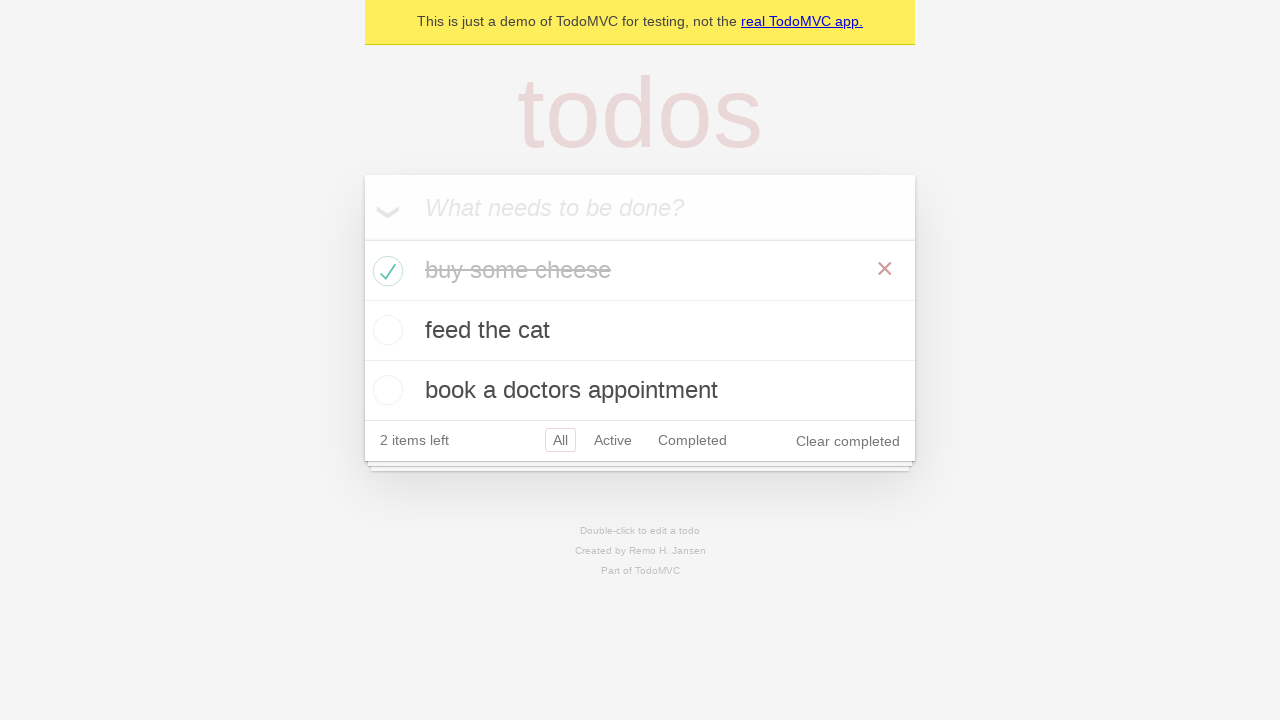

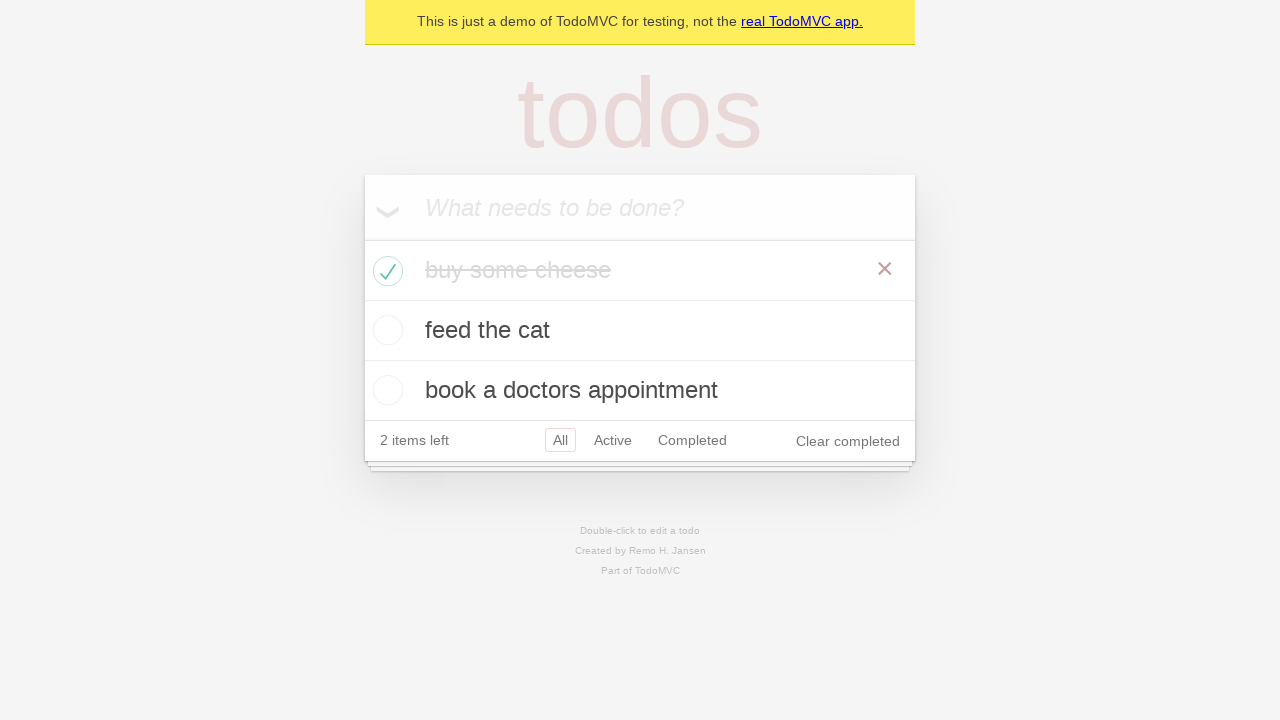